Waits for a price to reach $100, clicks book button, solves a math problem and submits the answer

Starting URL: http://suninjuly.github.io/explicit_wait2.html

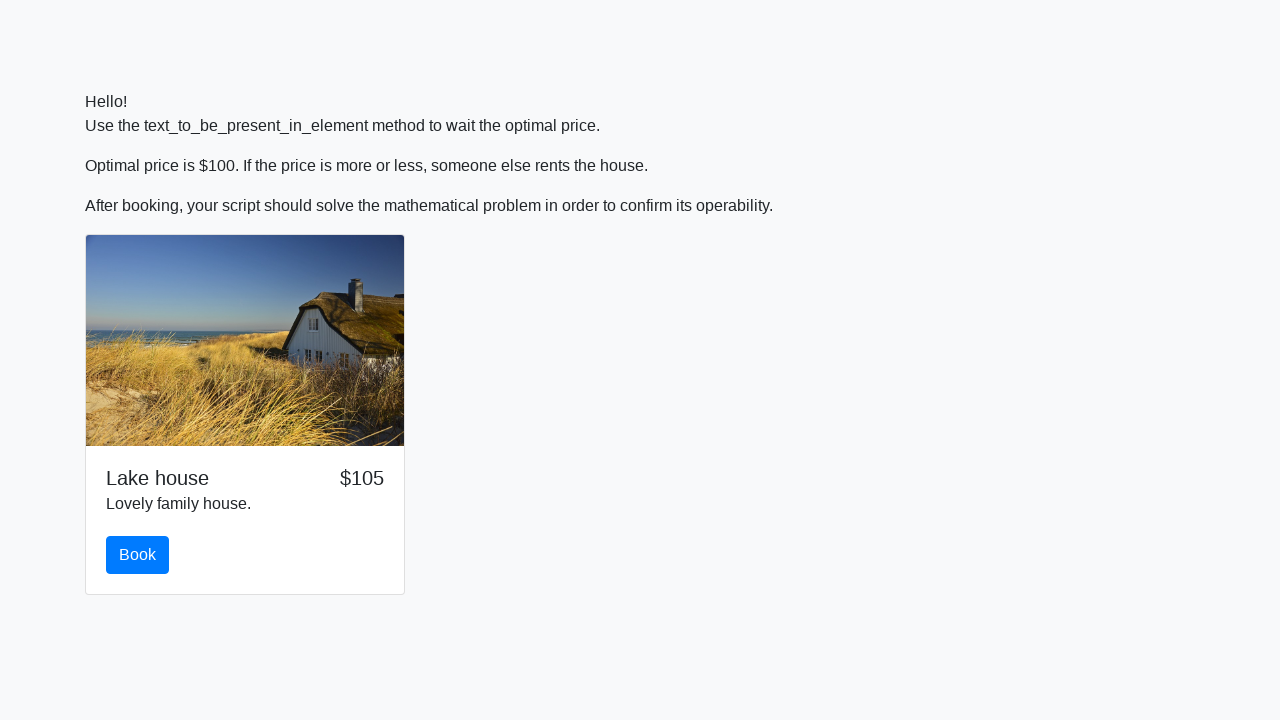

Waited for price to reach $100
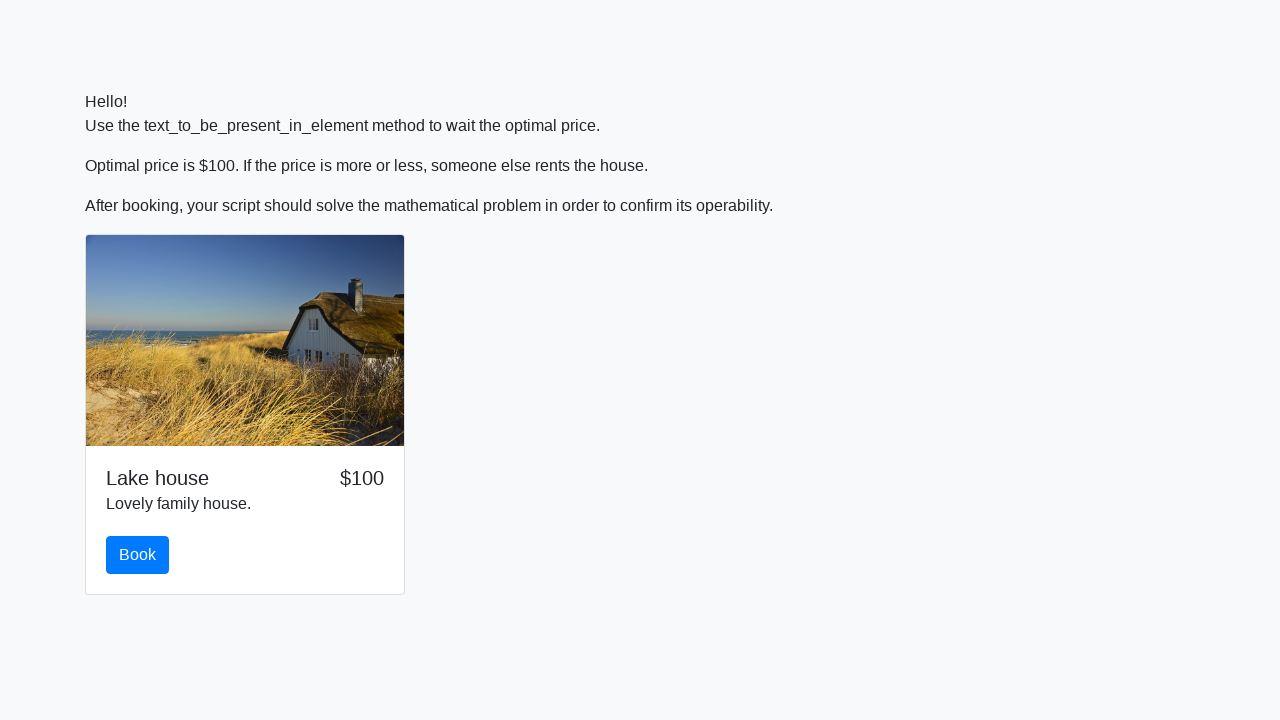

Clicked book button at (138, 555) on #book
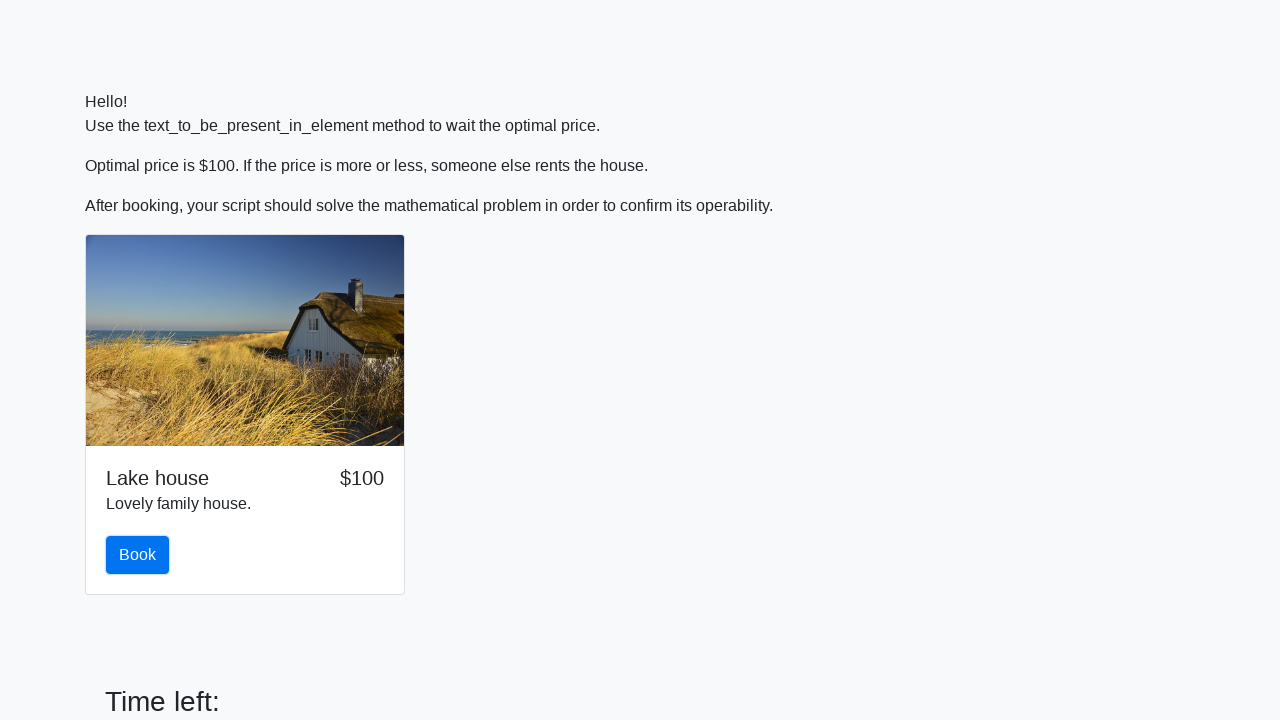

Retrieved input value: 534
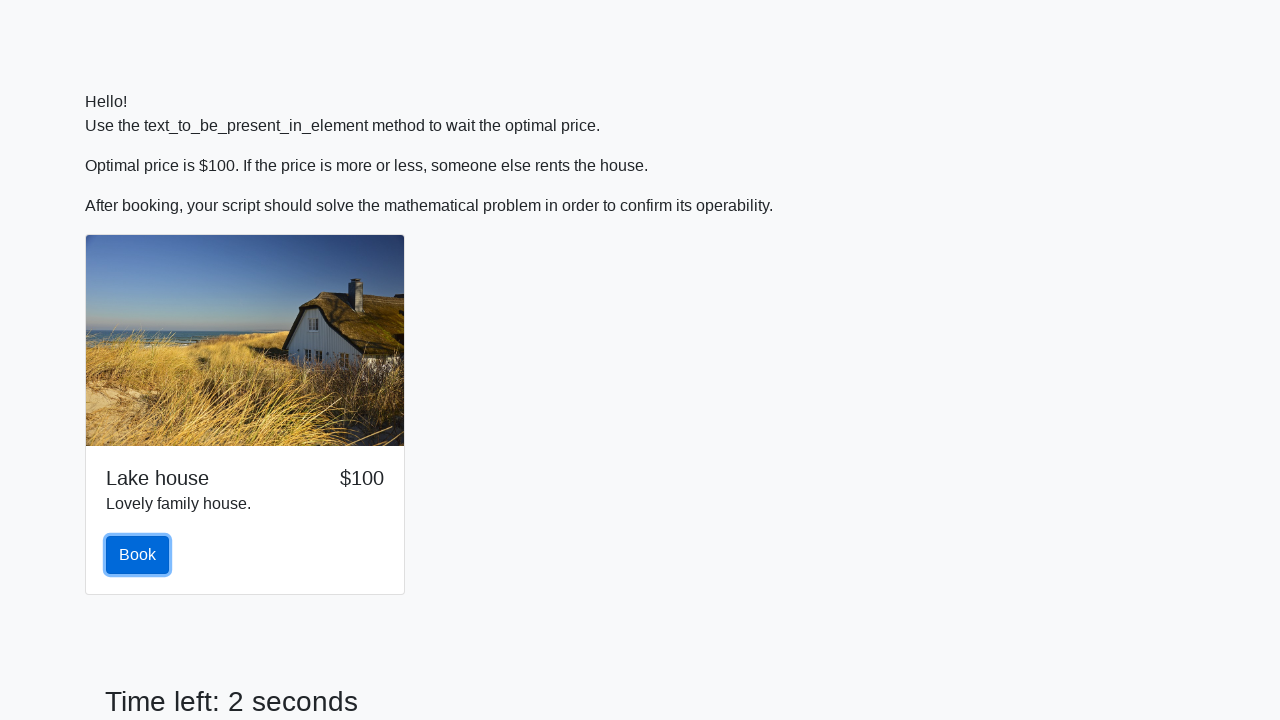

Calculated math problem result: -0.16451482585621785
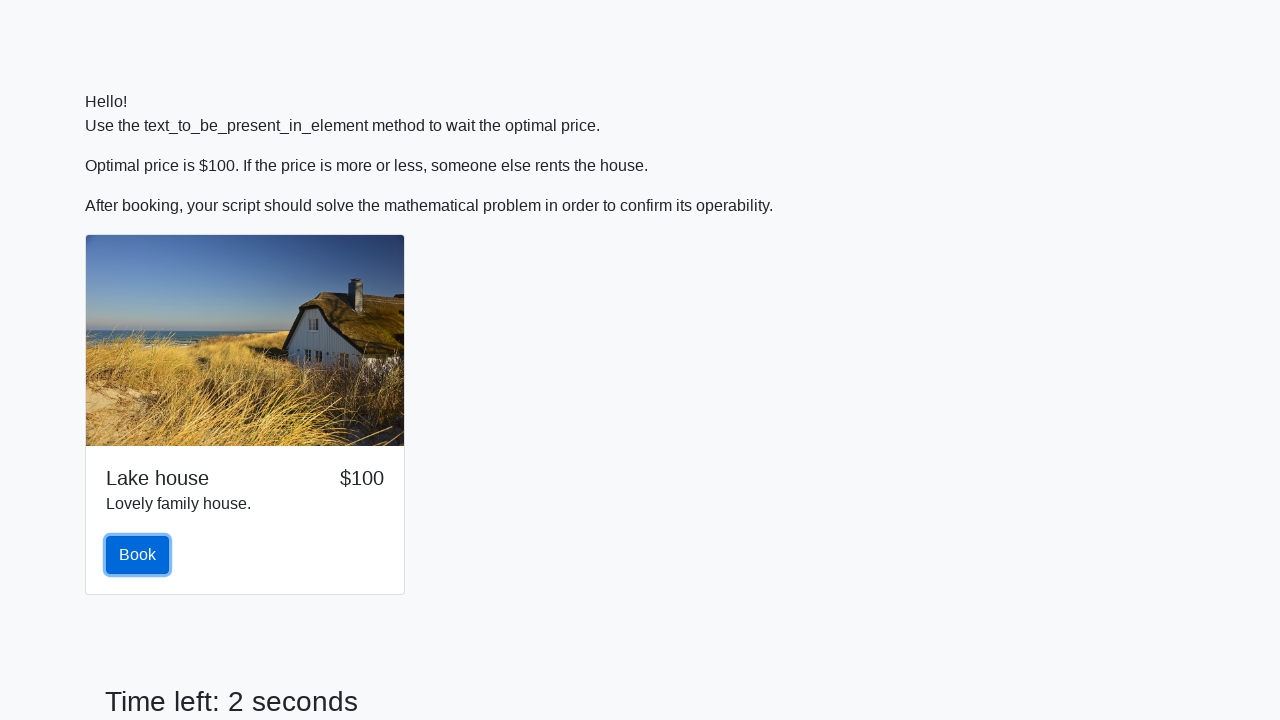

Filled answer field with calculated result on #answer
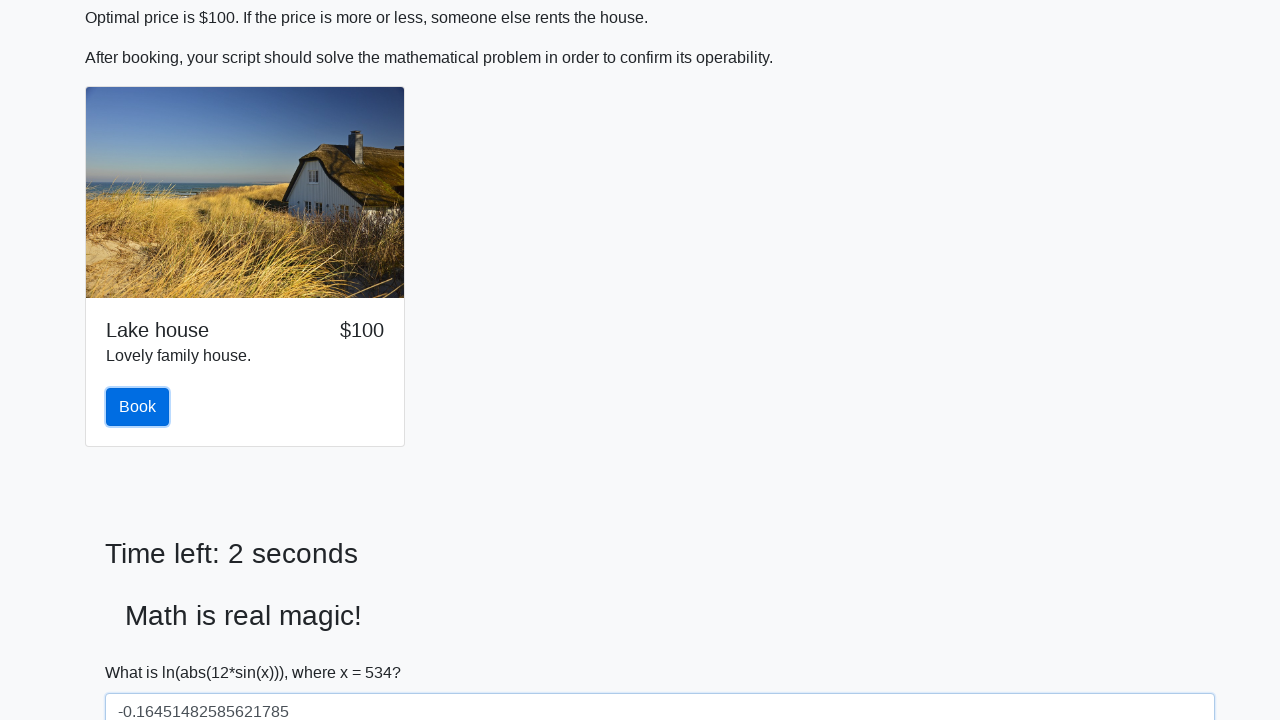

Clicked solve button to submit answer at (143, 651) on #solve
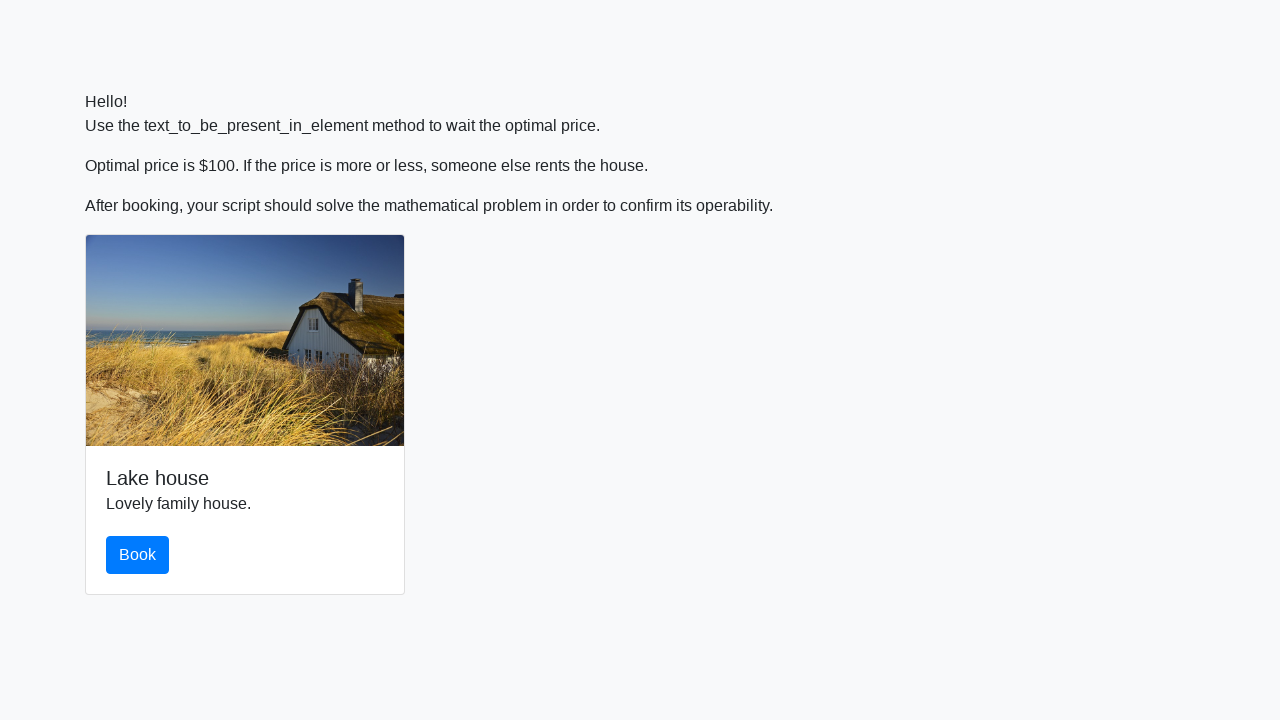

Set up alert handler to accept dialogs
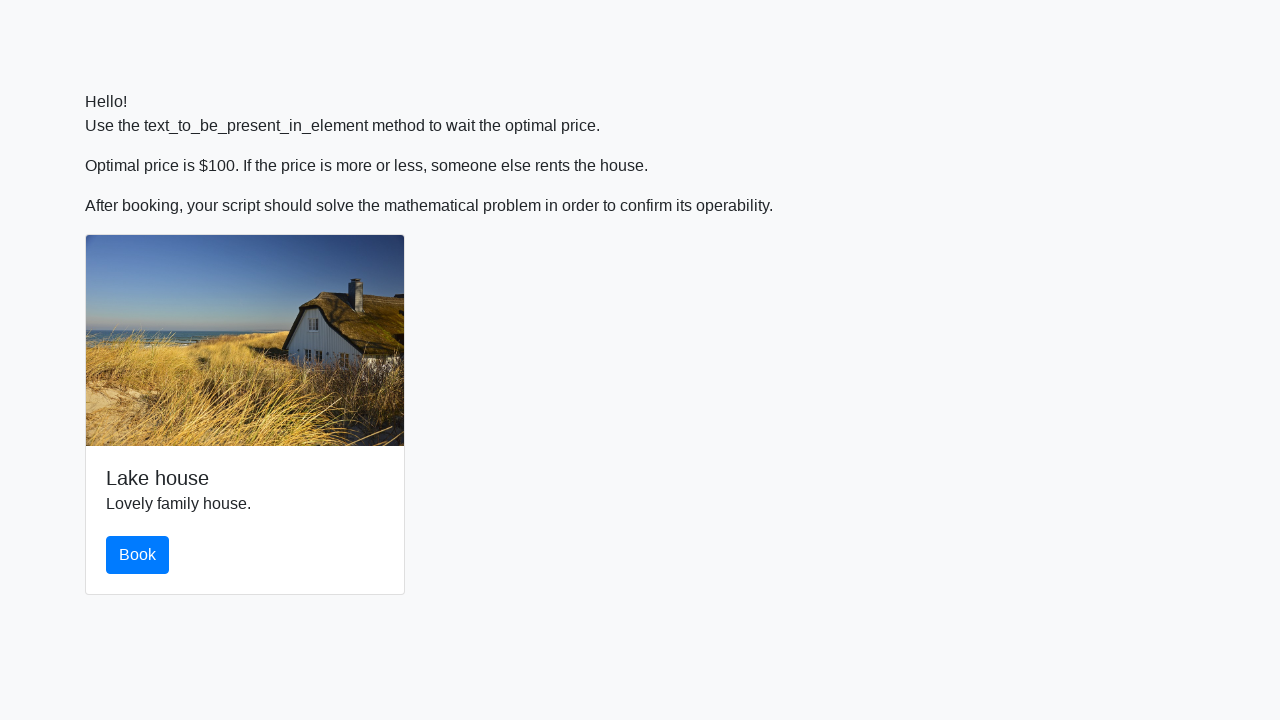

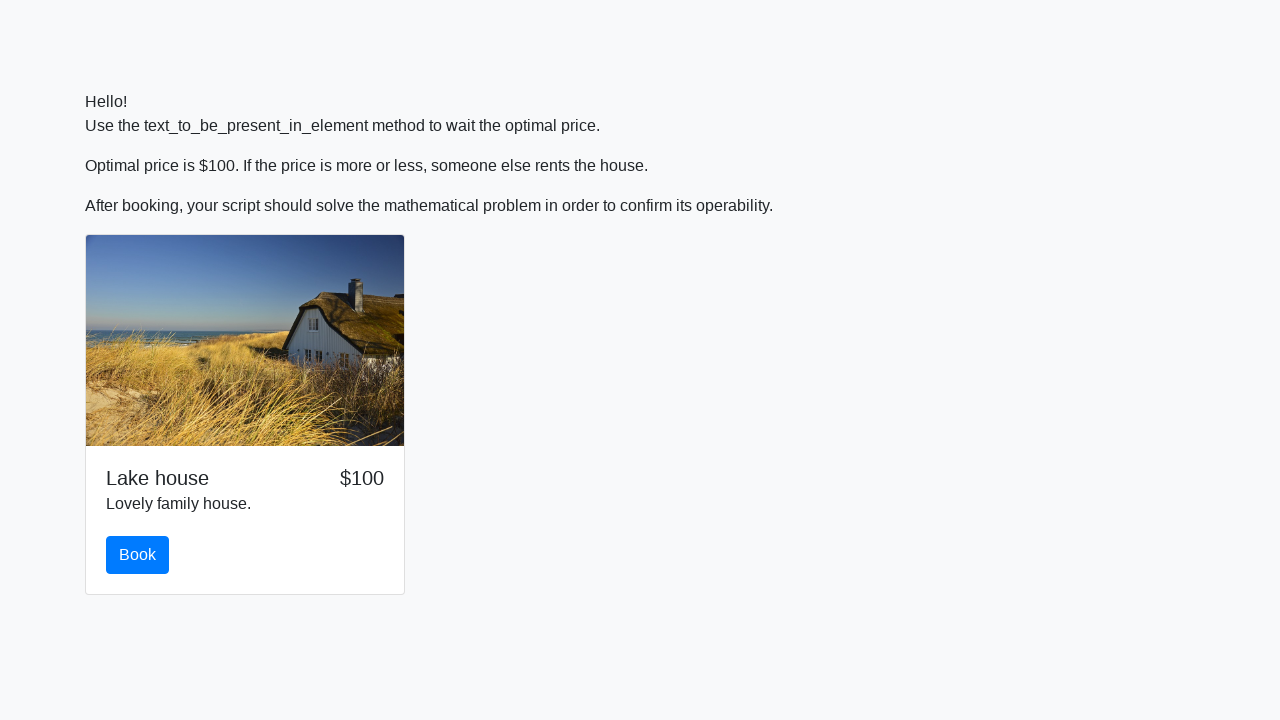